Verifies UI elements on a login page including the "Remember me" checkbox label text, "Forgot your password?" link text, and the href attribute of the forgot password link.

Starting URL: https://login1.nextbasecrm.com/

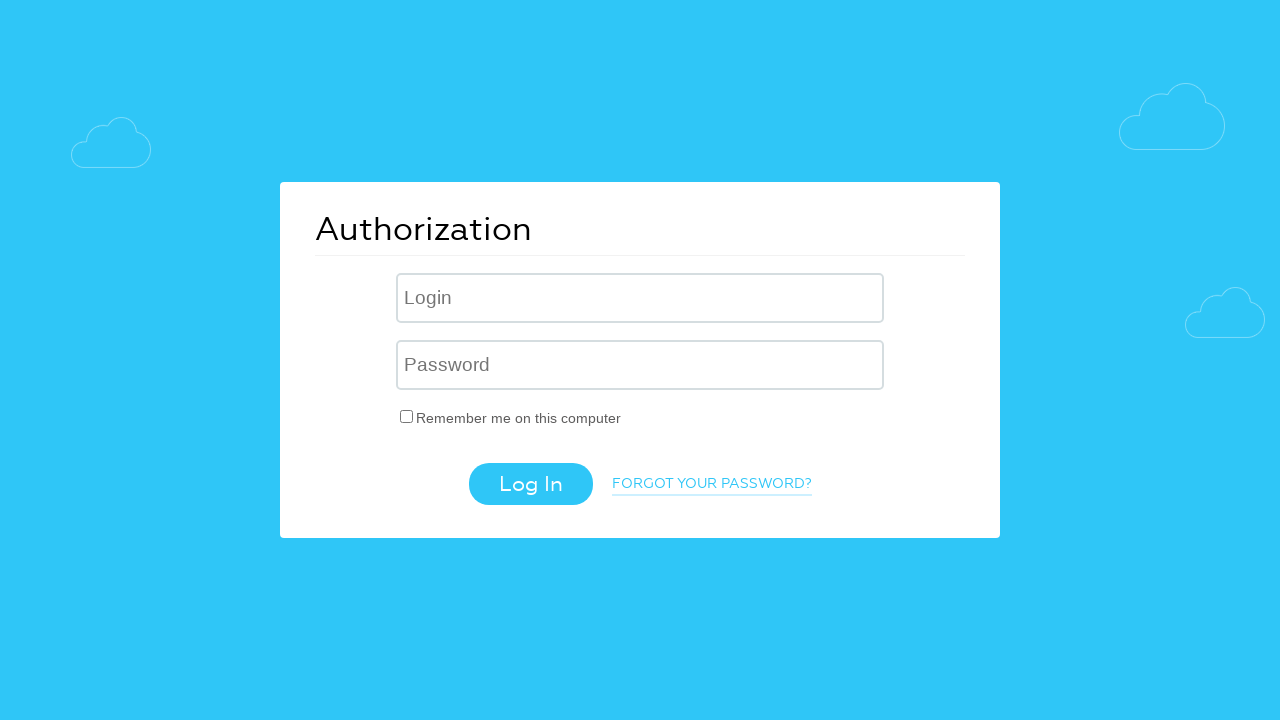

Waited for 'Remember me' checkbox label to load
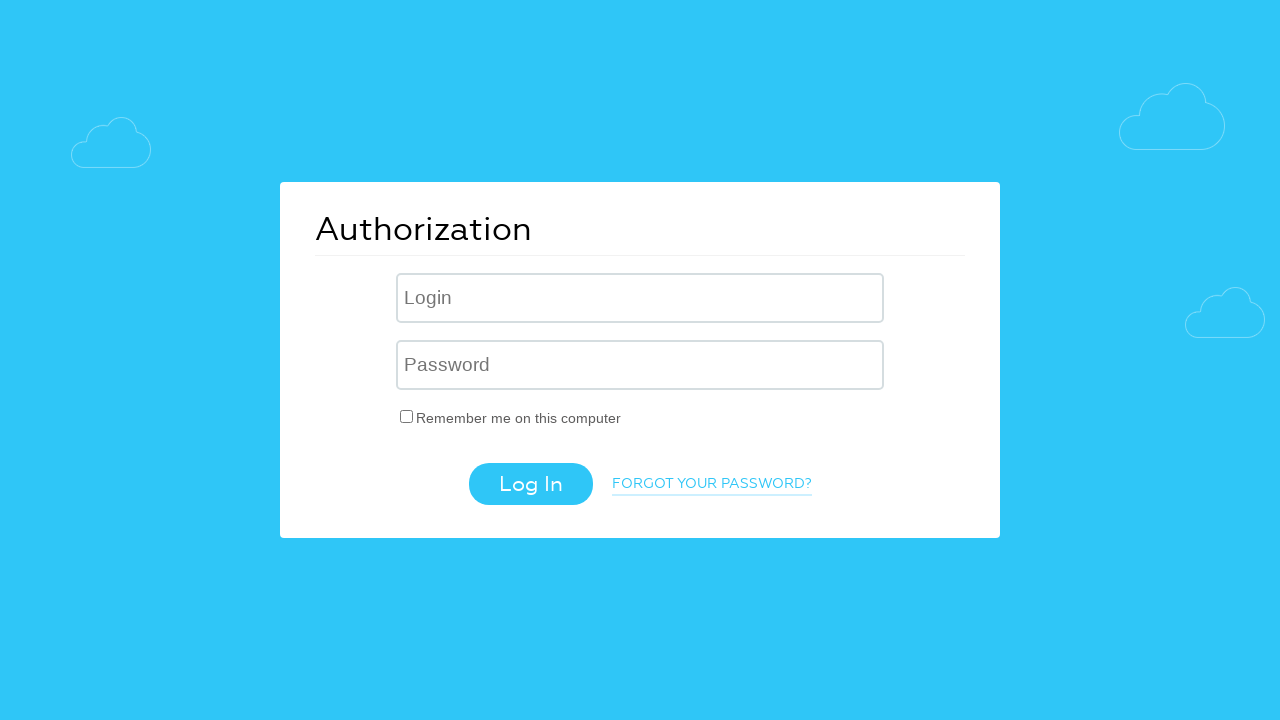

Located 'Remember me' checkbox label element
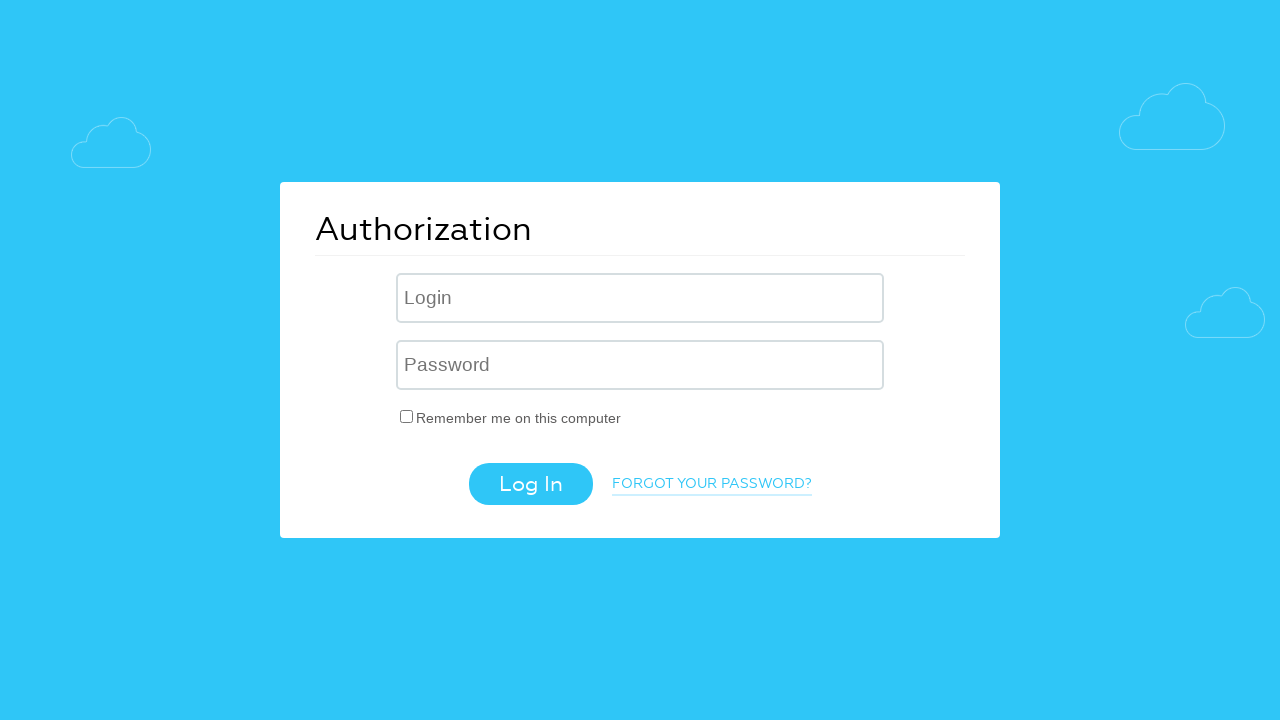

Retrieved text content from 'Remember me' label
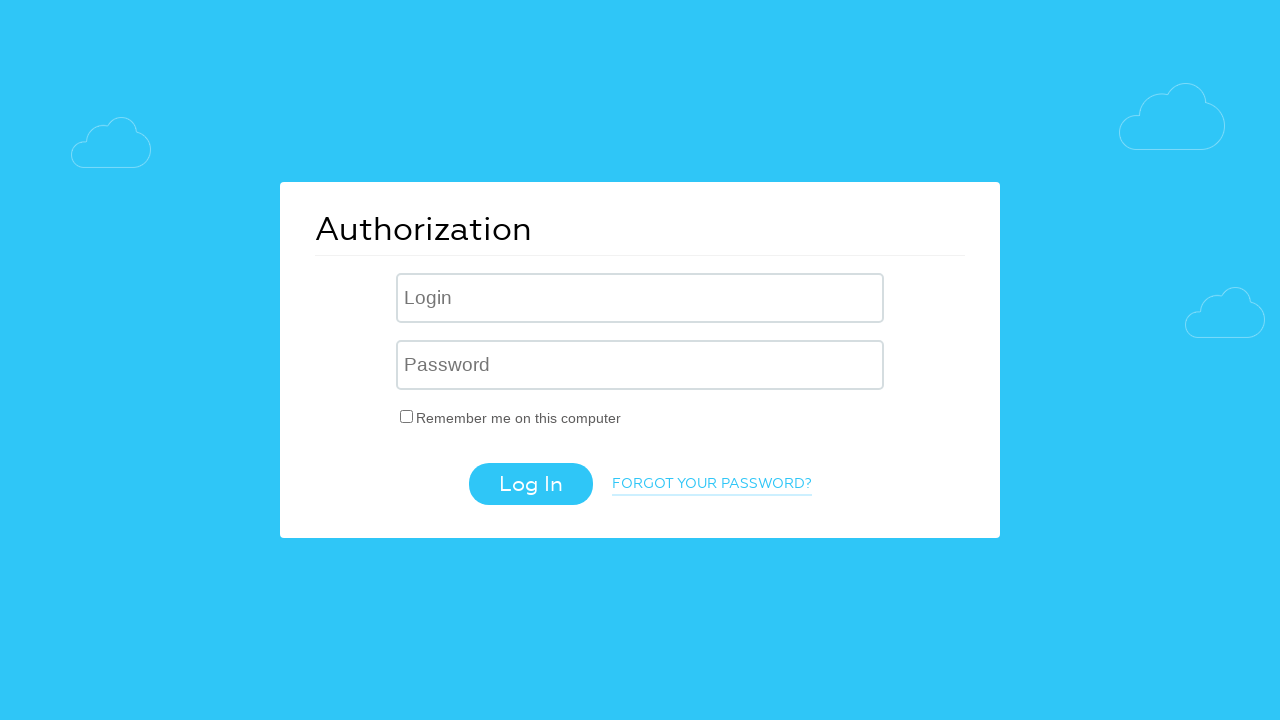

Verified 'Remember me' label text matches expected value: 'Remember me on this computer'
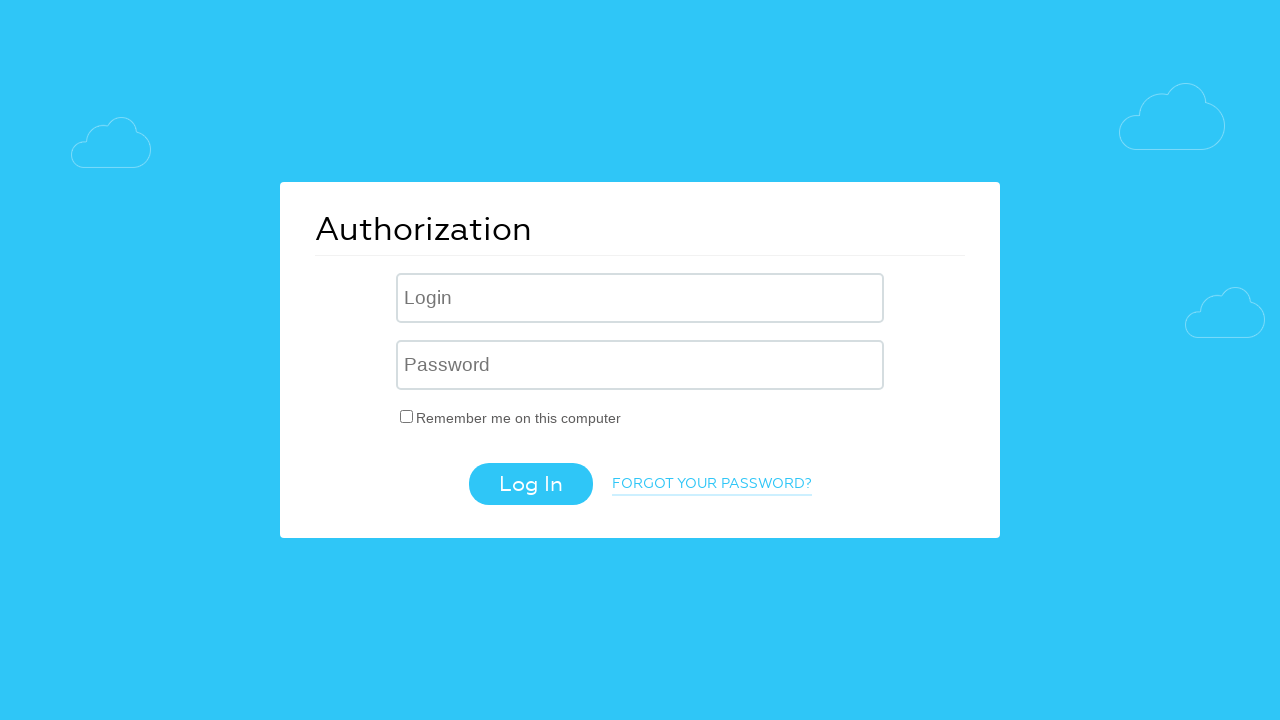

Located 'Forgot your password?' link element
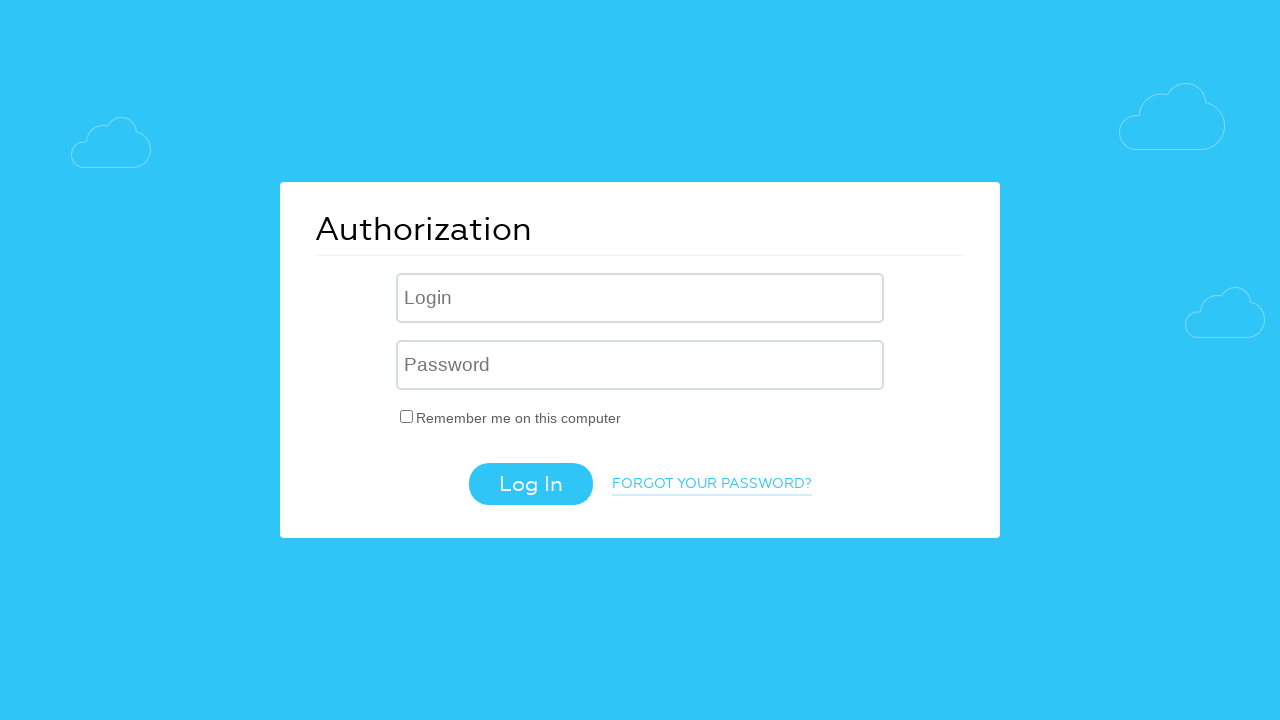

Retrieved text content from 'Forgot your password?' link
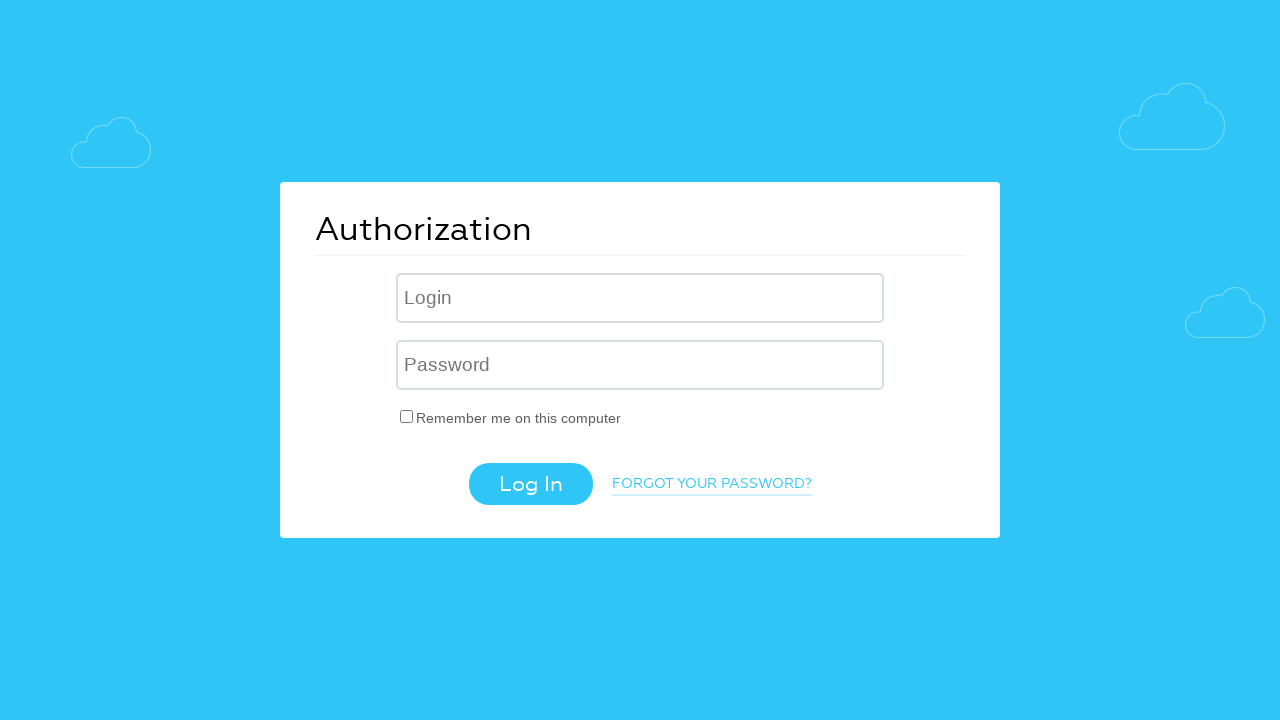

Verified 'Forgot your password?' link text matches expected value
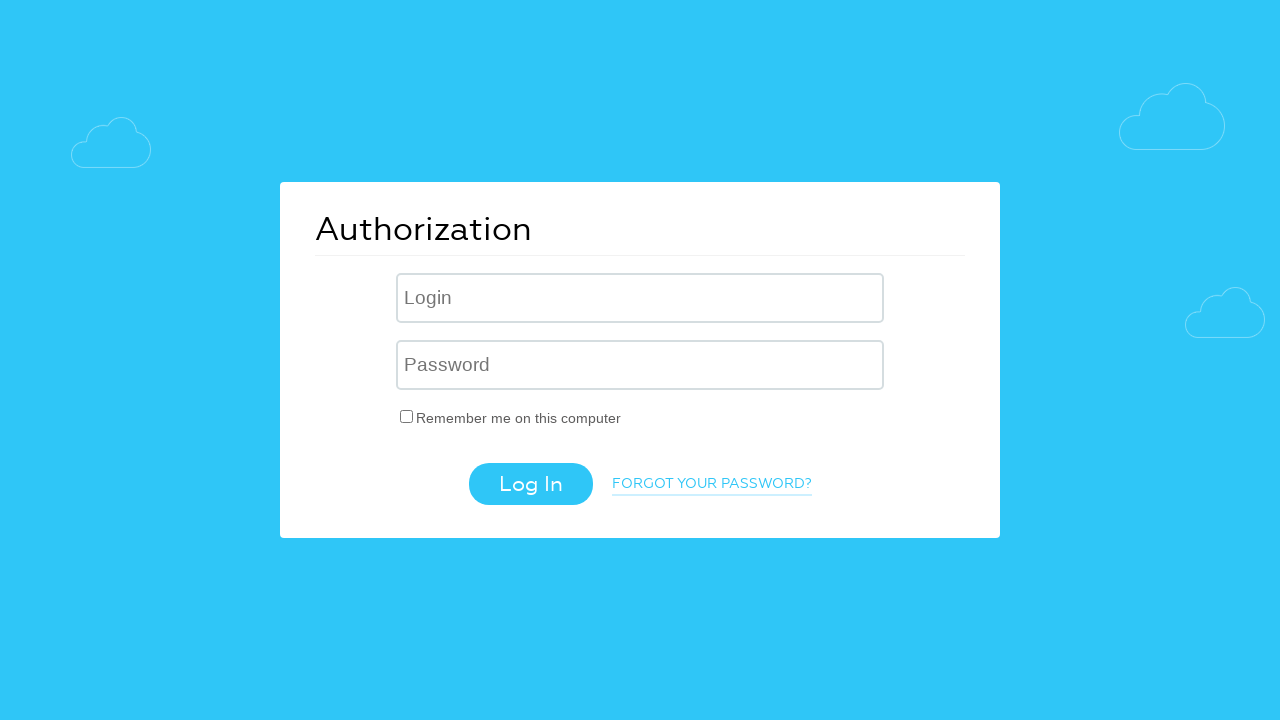

Retrieved href attribute from 'Forgot your password?' link
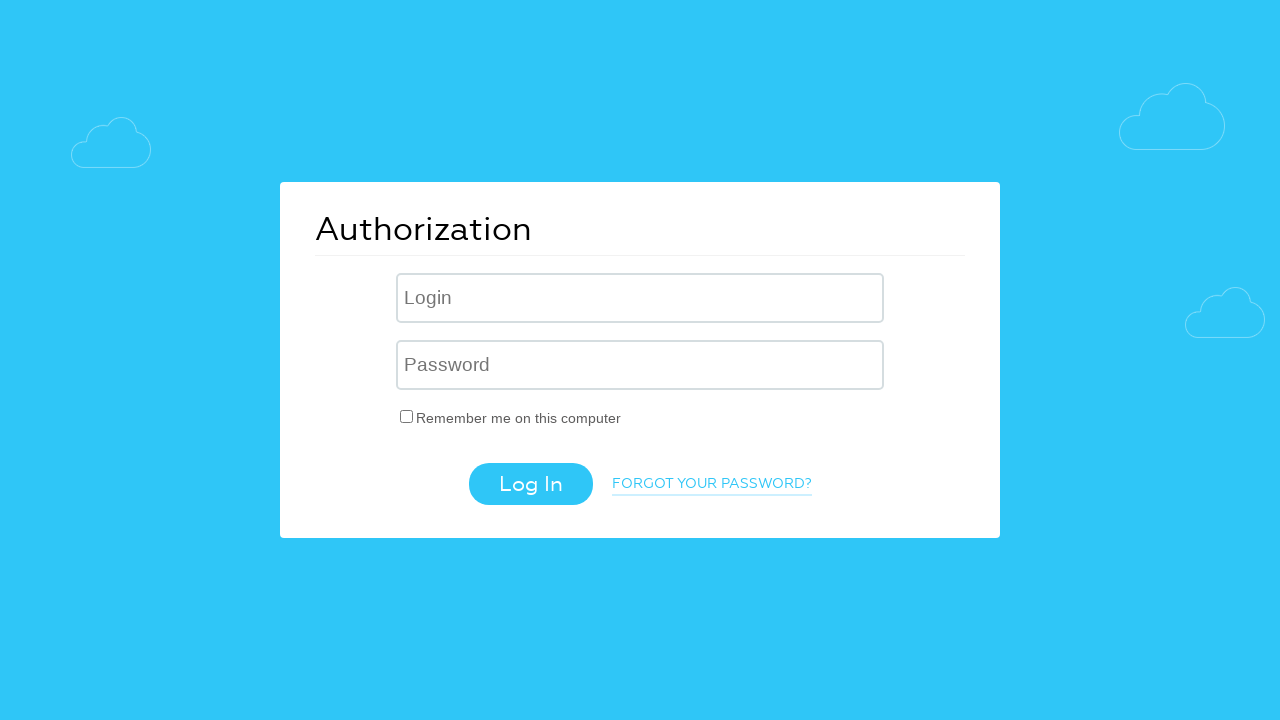

Verified href attribute contains expected value 'forgot_password=yes'
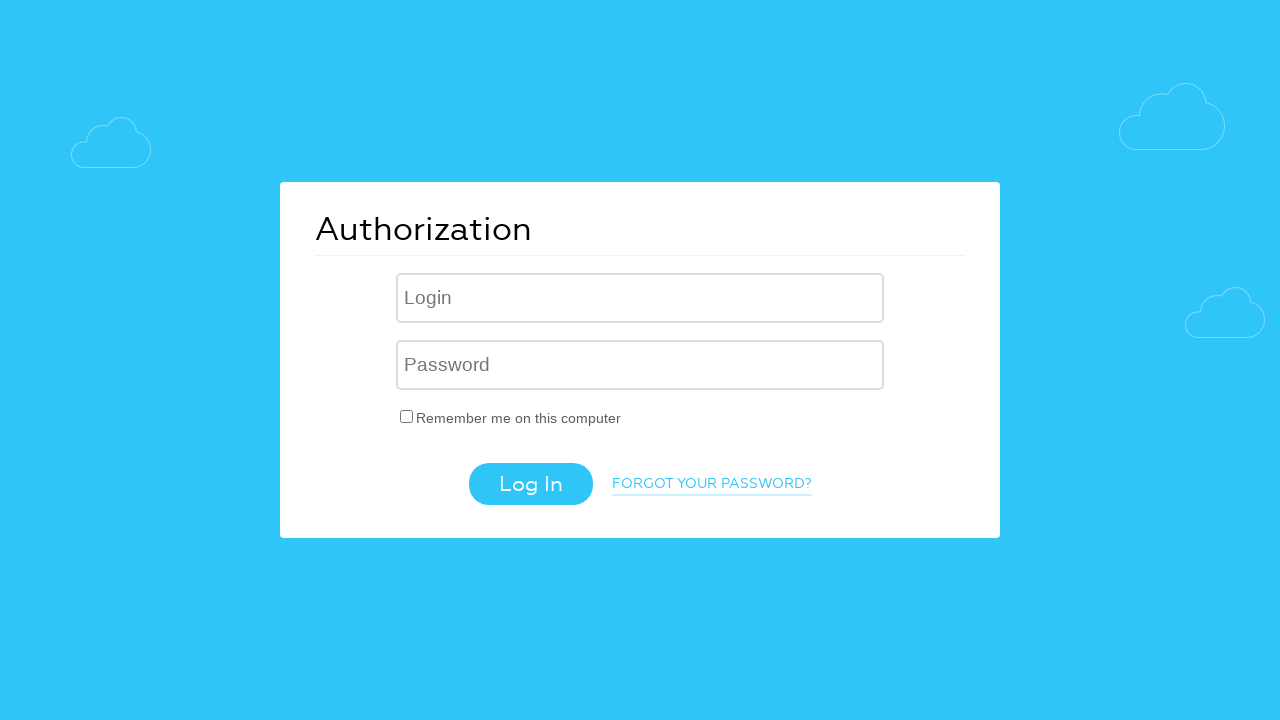

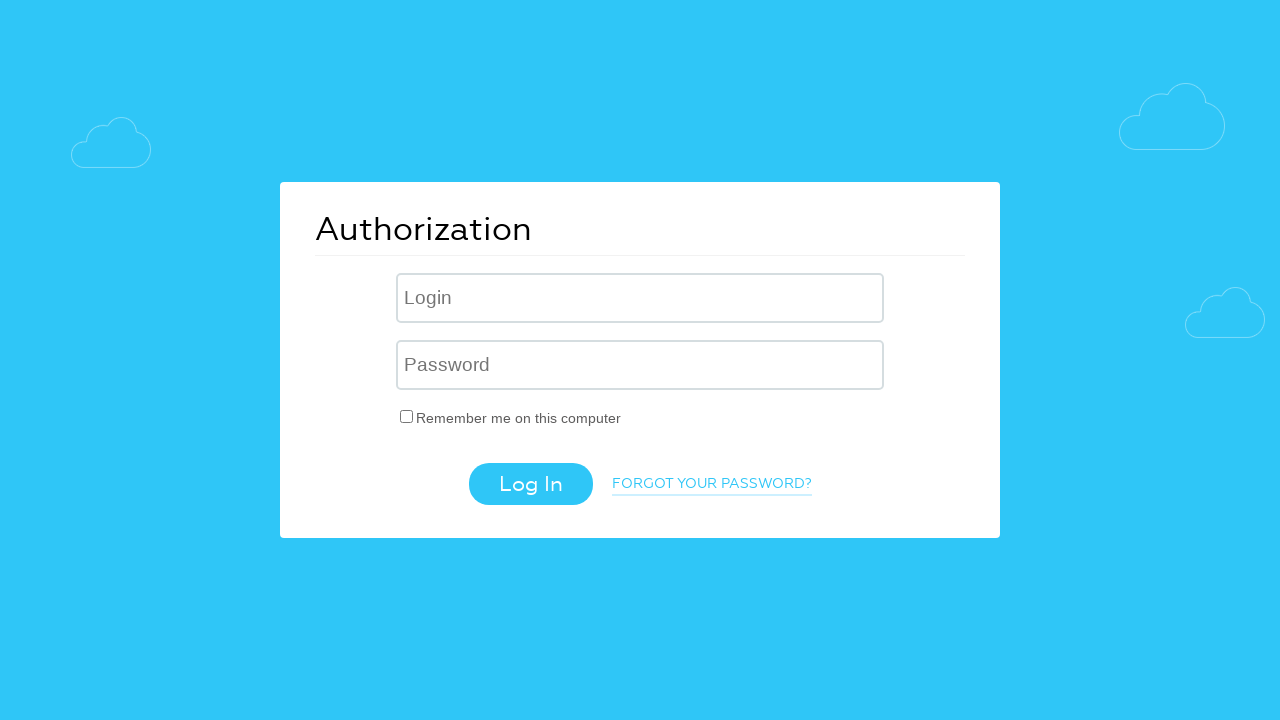